Tests a math calculation form by reading a value X from the page, calculating Y using a logarithmic formula, filling in the answer, checking a checkbox, selecting a radio button, and submitting the form.

Starting URL: https://suninjuly.github.io/math.html

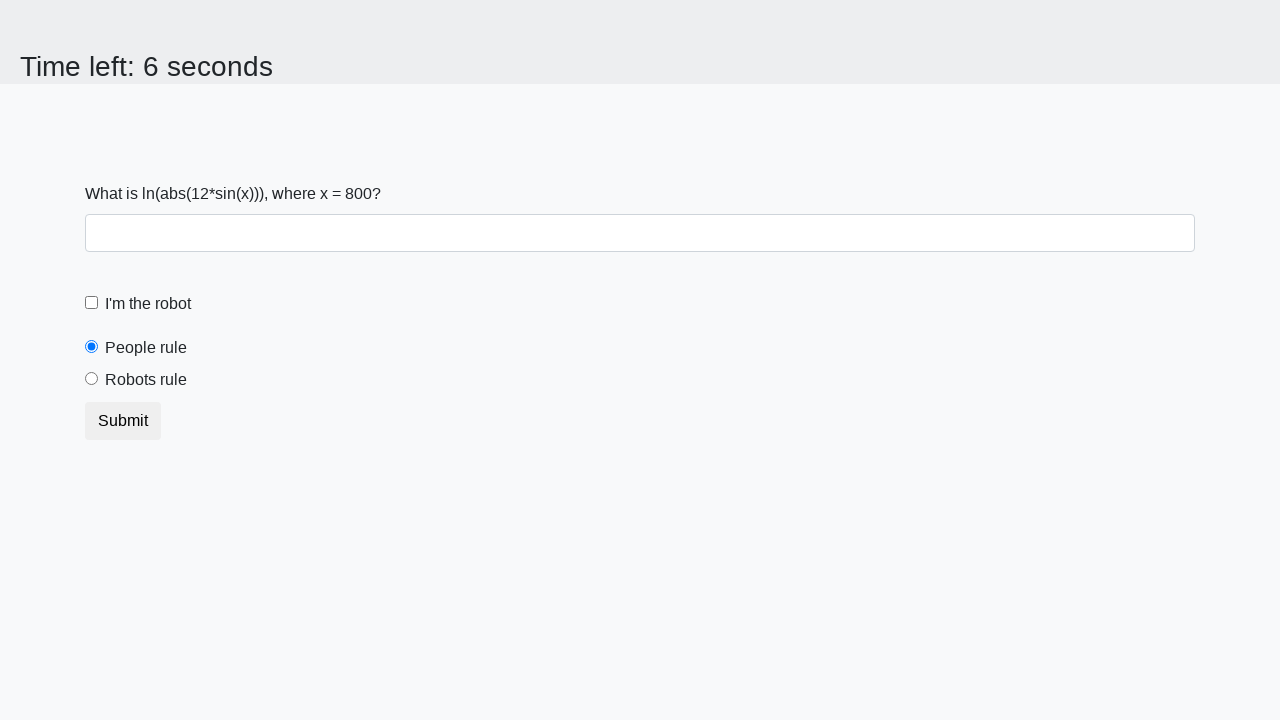

Located the X value element
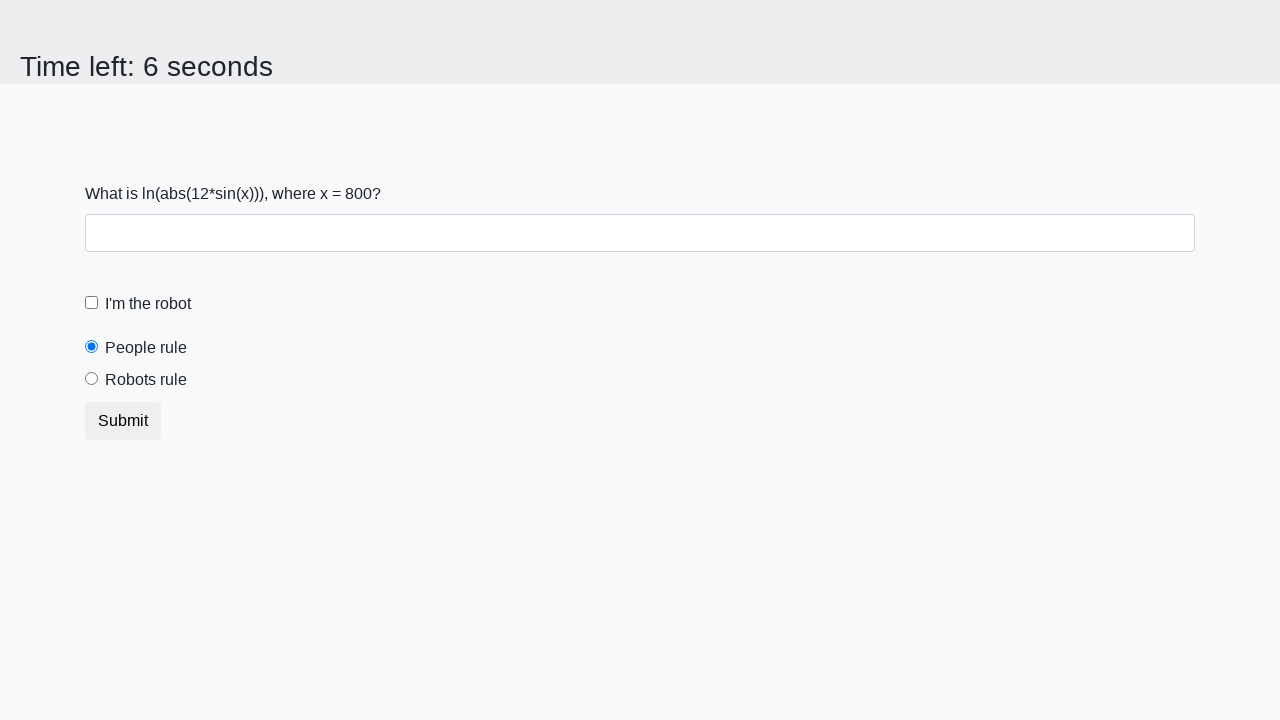

Read X value from page: 800
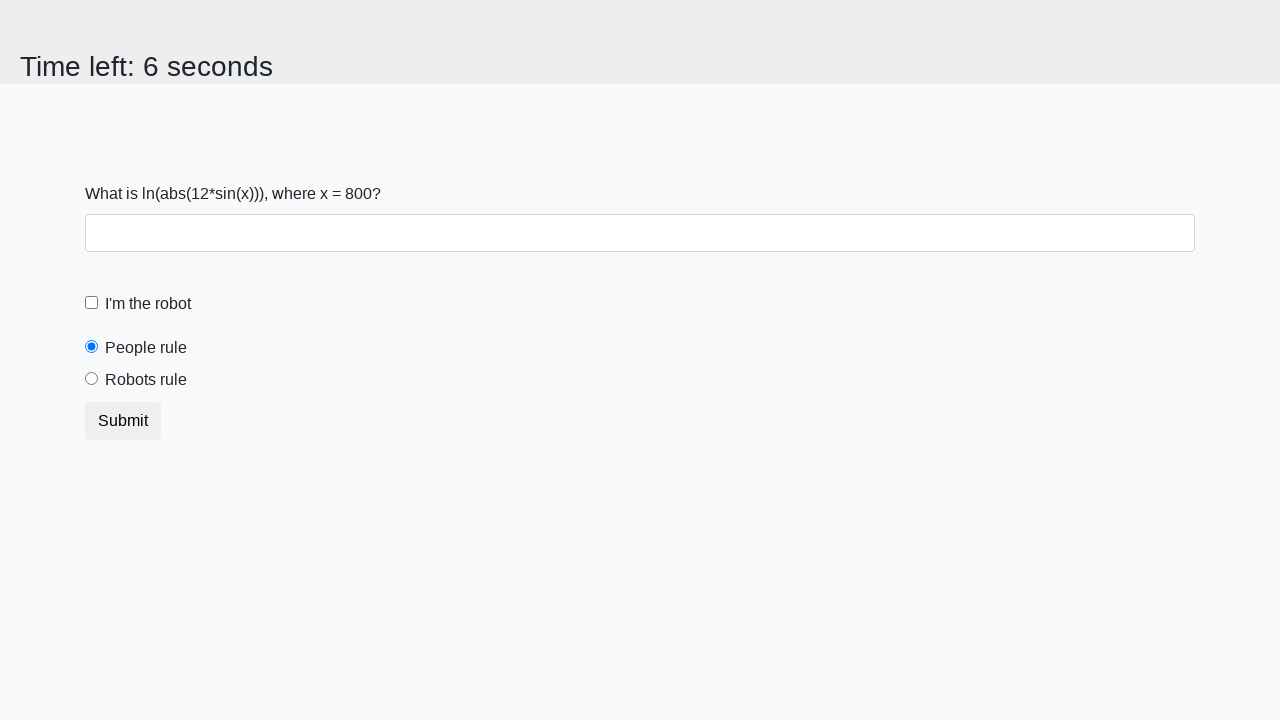

Calculated Y using logarithmic formula: 2.372823194840428
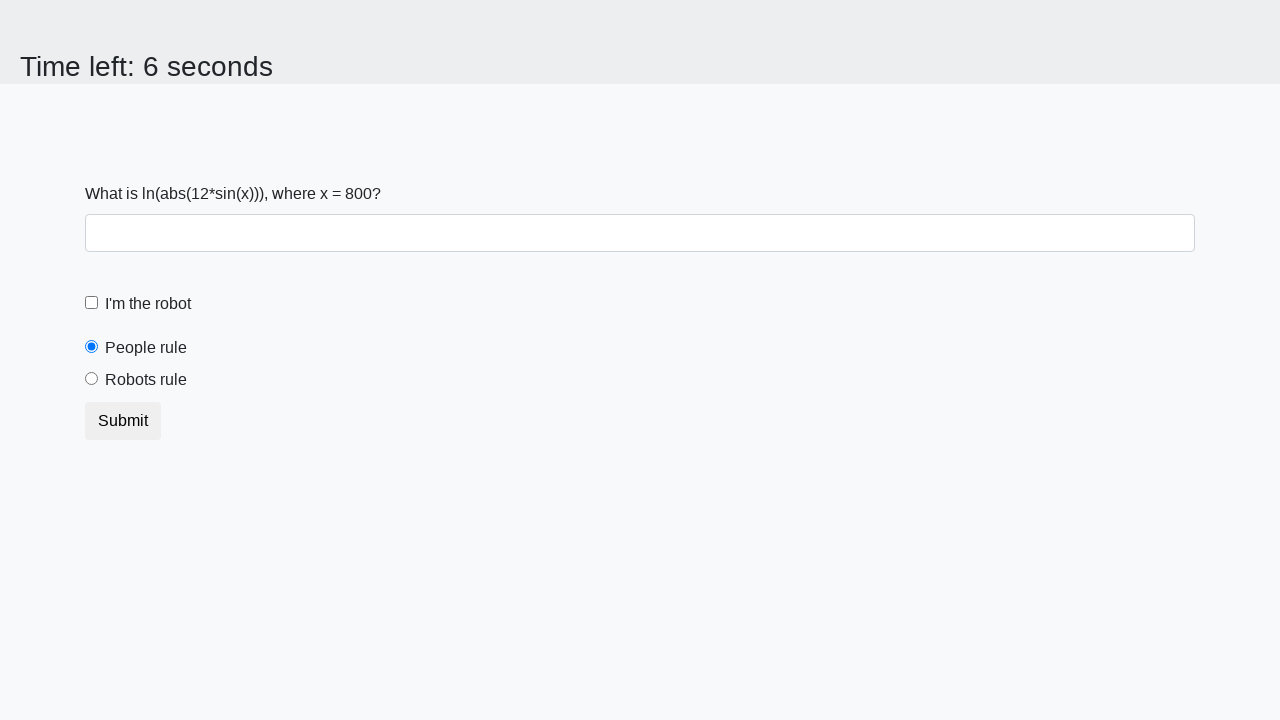

Filled answer field with calculated value: 2.372823194840428 on #answer
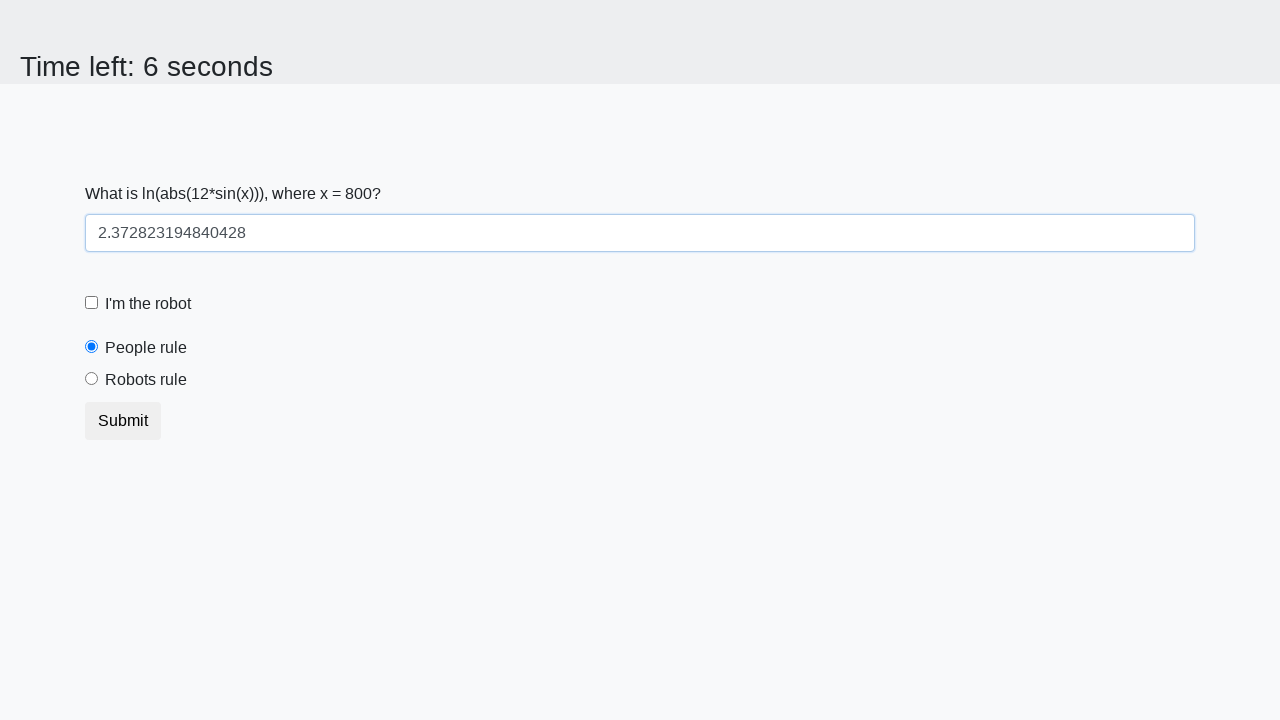

Checked the 'I'm the robot' checkbox at (92, 303) on #robotCheckbox
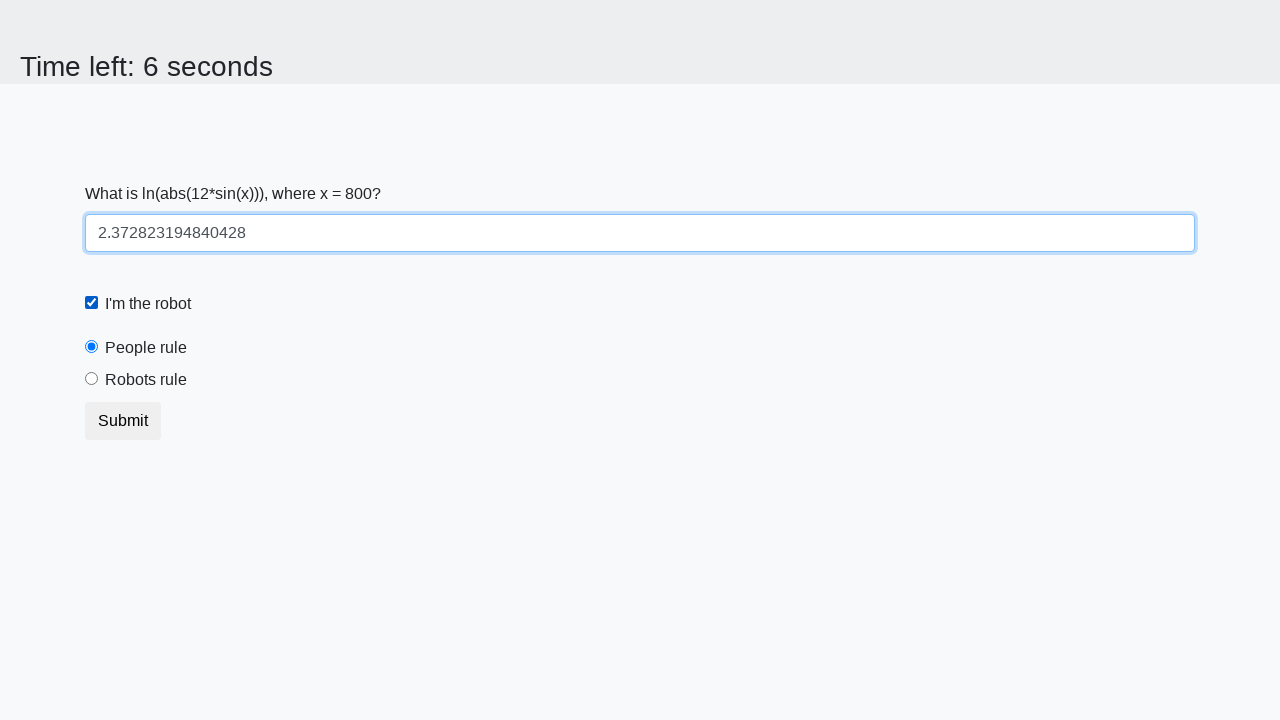

Selected the 'Robots rule!' radio button at (92, 379) on #robotsRule
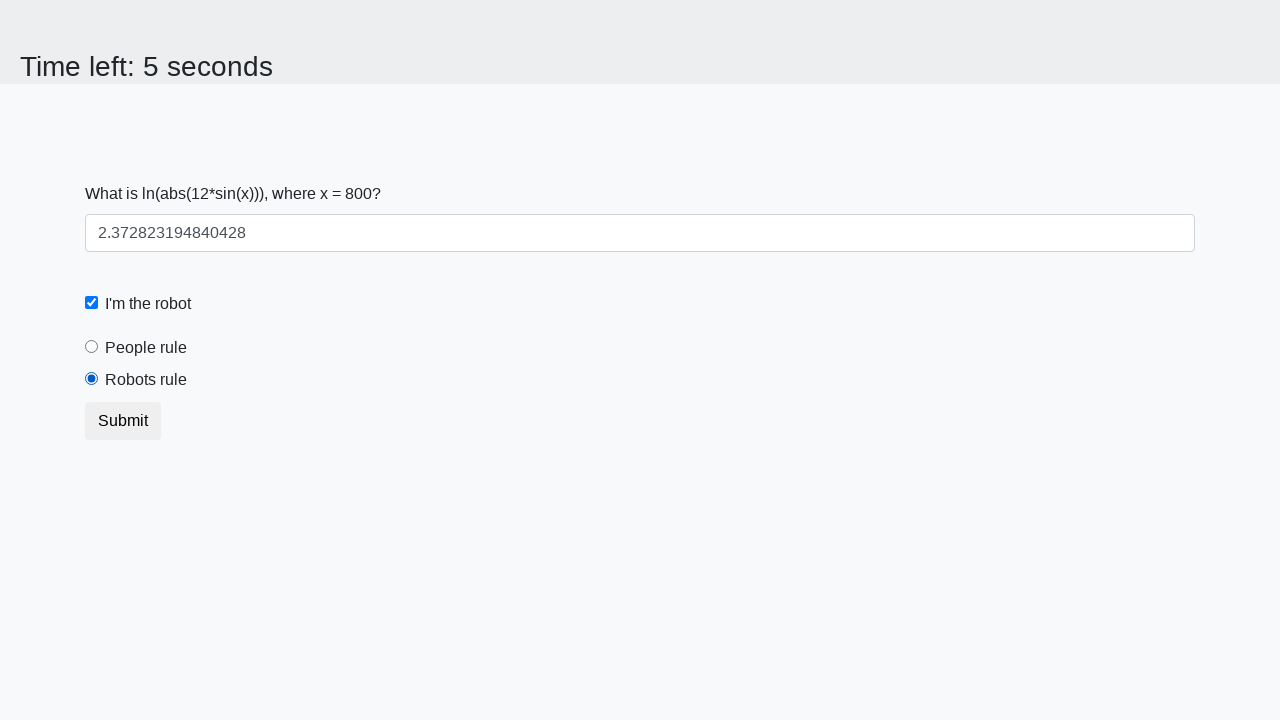

Clicked the Submit button at (123, 421) on button.btn
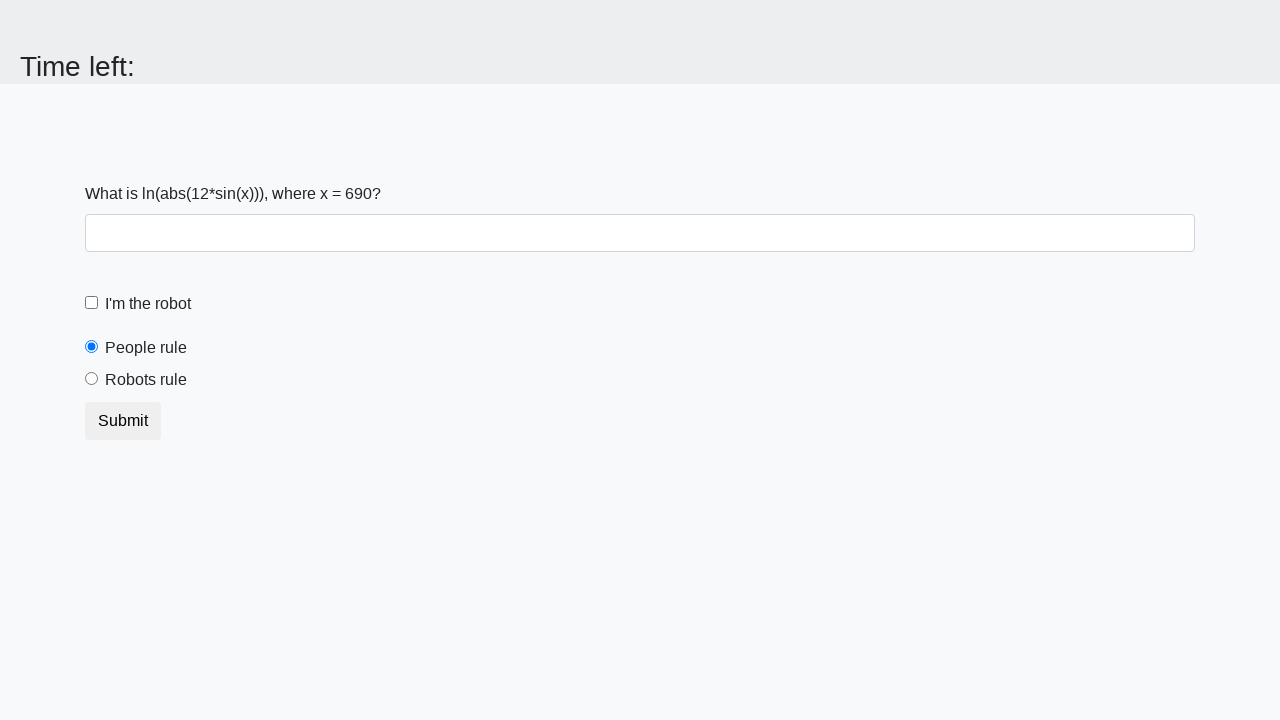

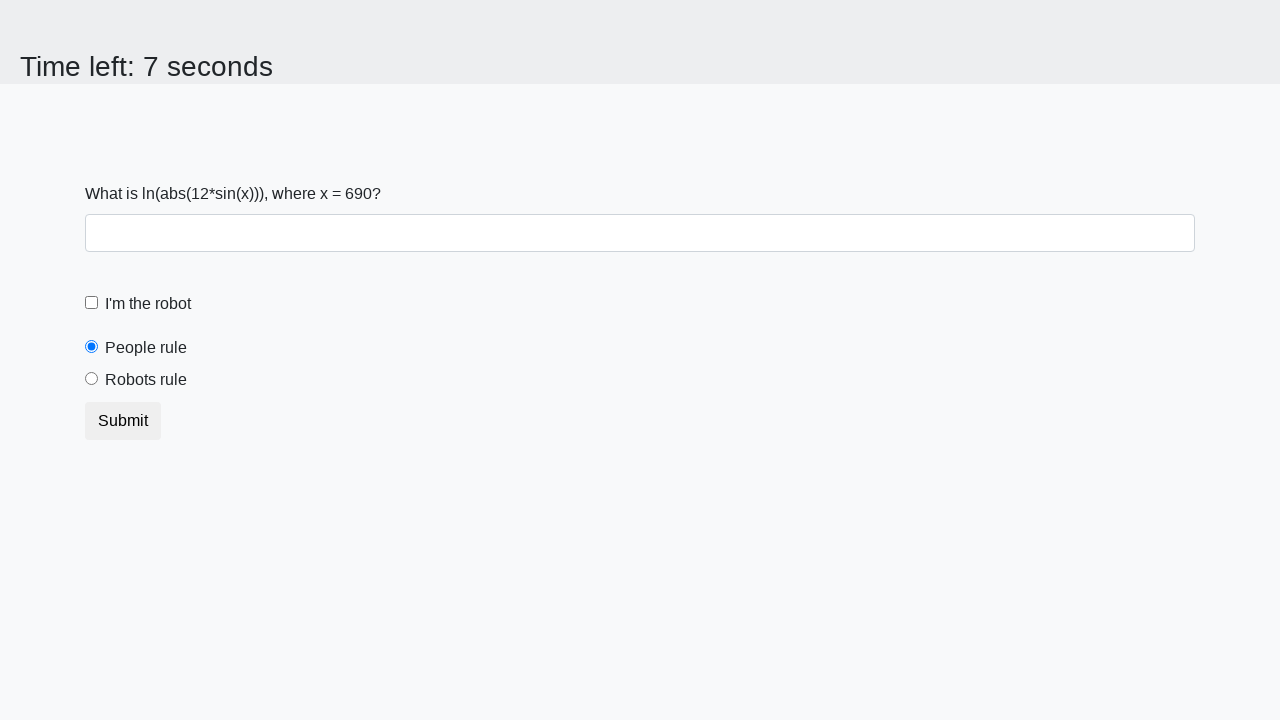